Tests dropdown selection functionality by selecting a gender option from a form's select element

Starting URL: https://rahulshettyacademy.com/angularpractice/

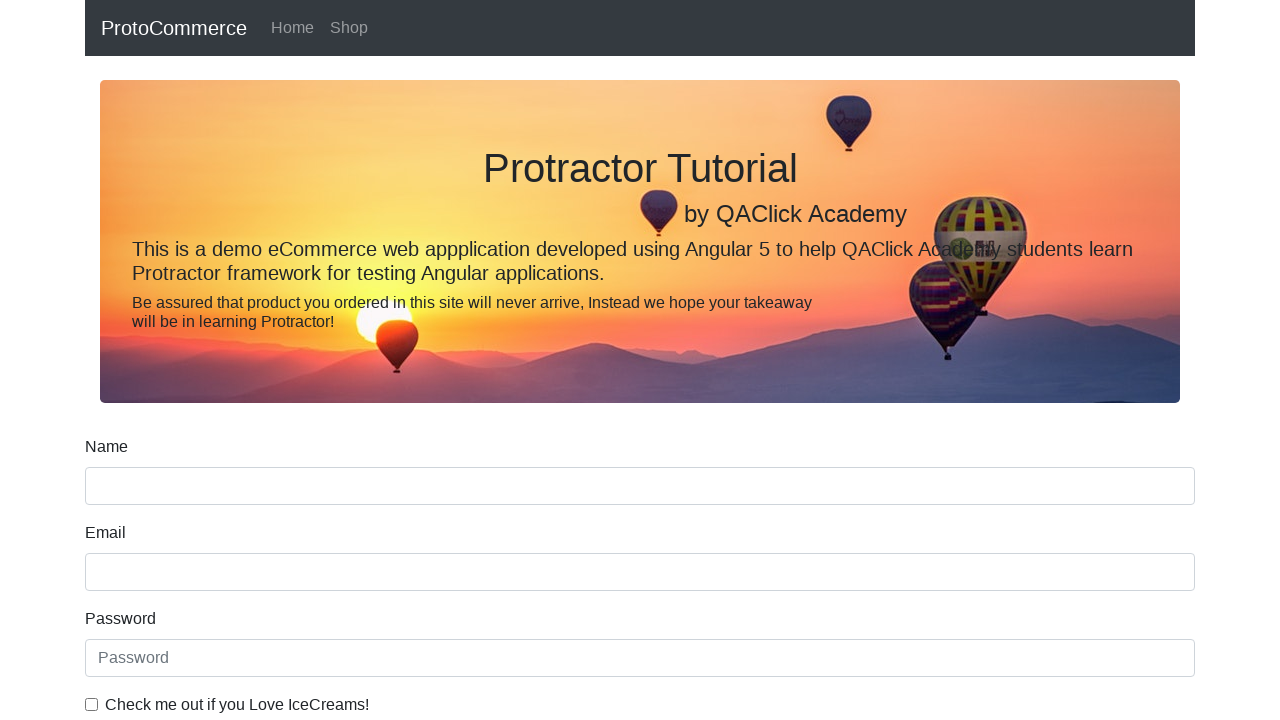

Scrolled to bottom of page to ensure dropdown is visible
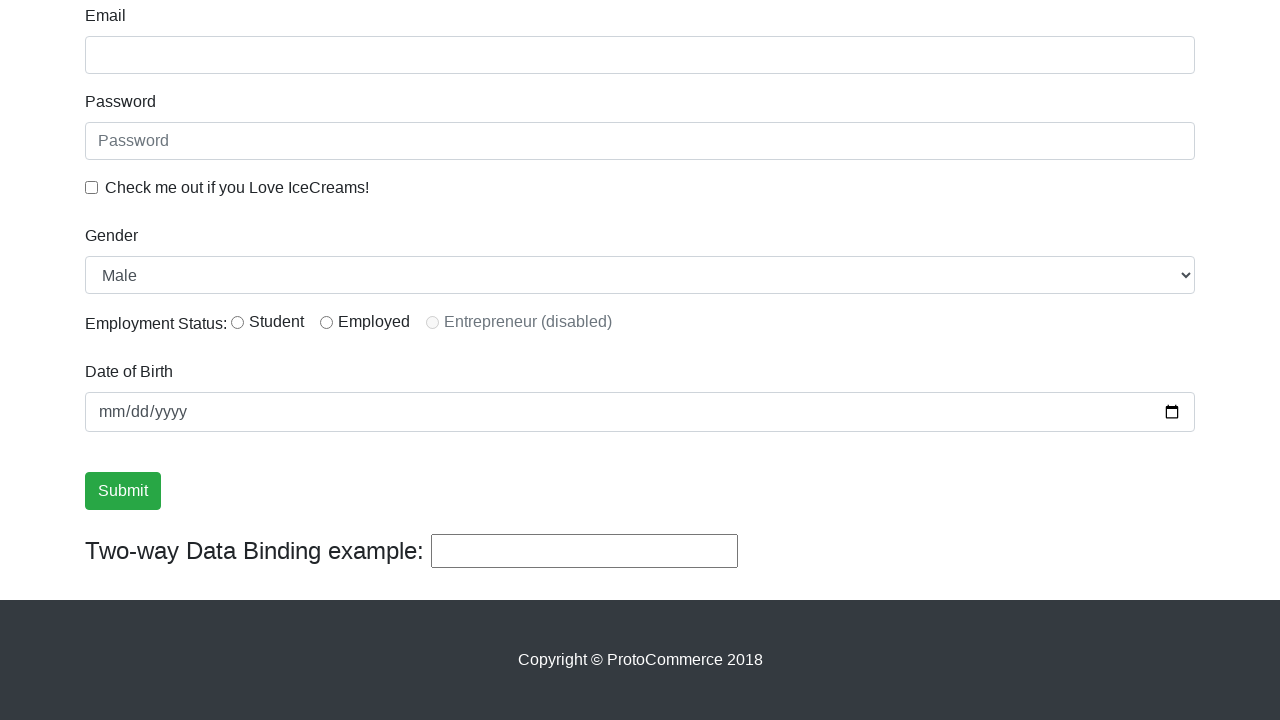

Selected 'Female' from gender dropdown on #exampleFormControlSelect1
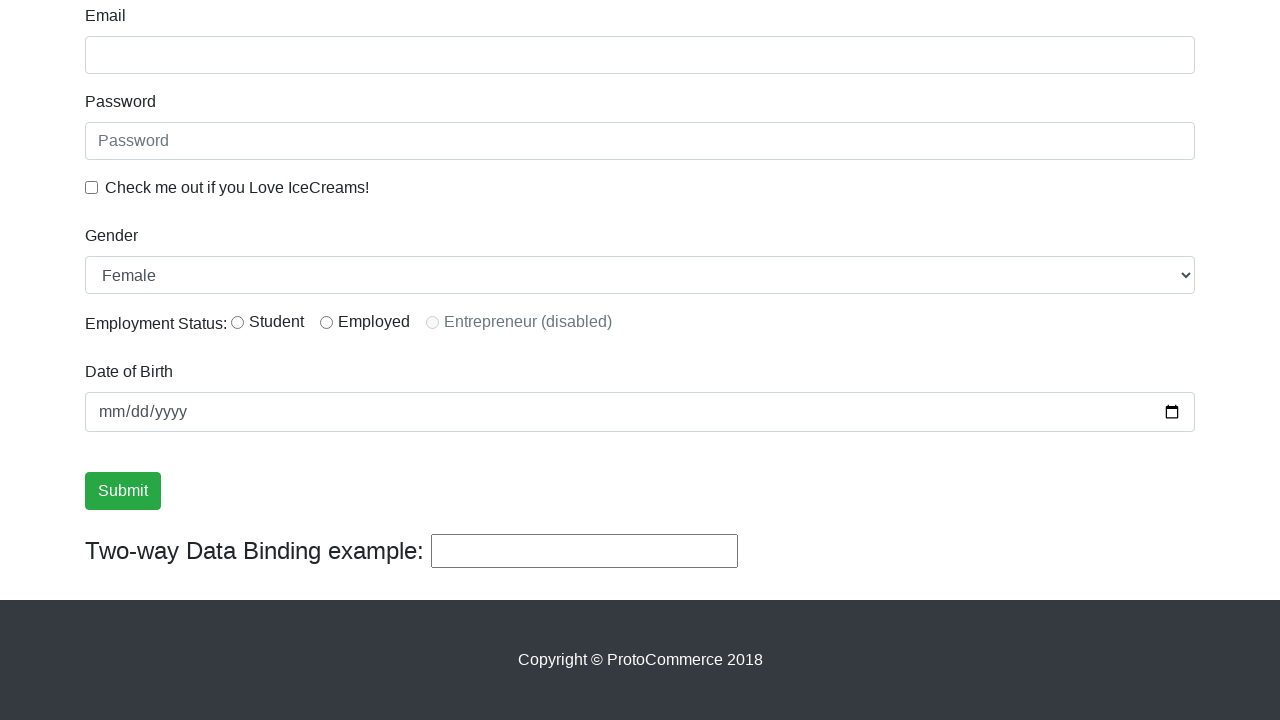

Retrieved selected value from gender dropdown
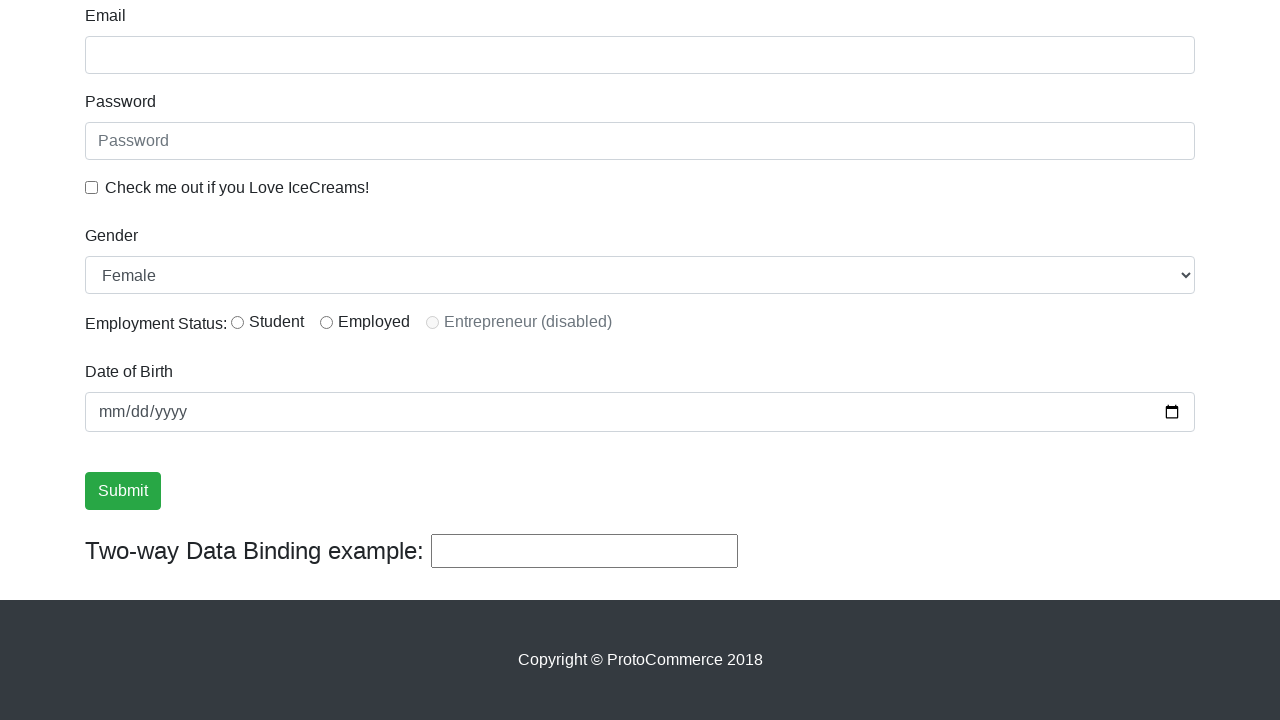

Verified that 'Female' was correctly selected in the dropdown
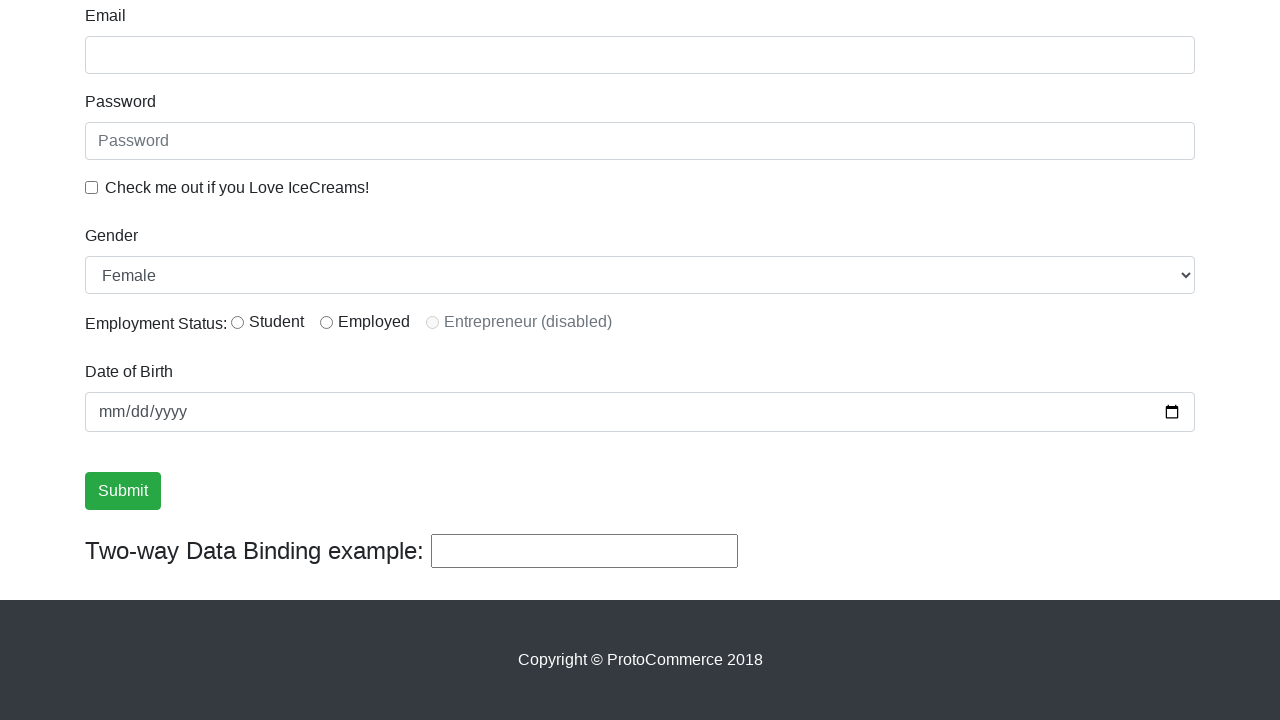

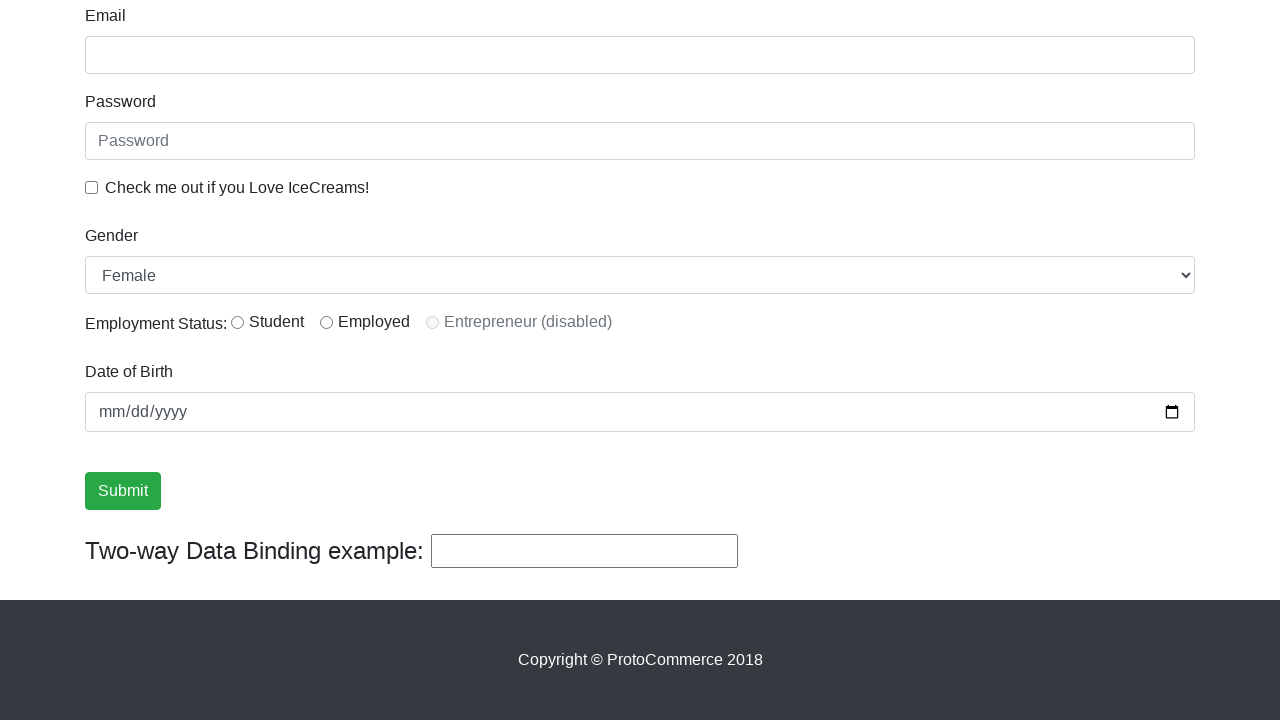